Tests contact form submission with Nami's details and verifies success message appears

Starting URL: https://practice-react.sdetunicorns.com/contact

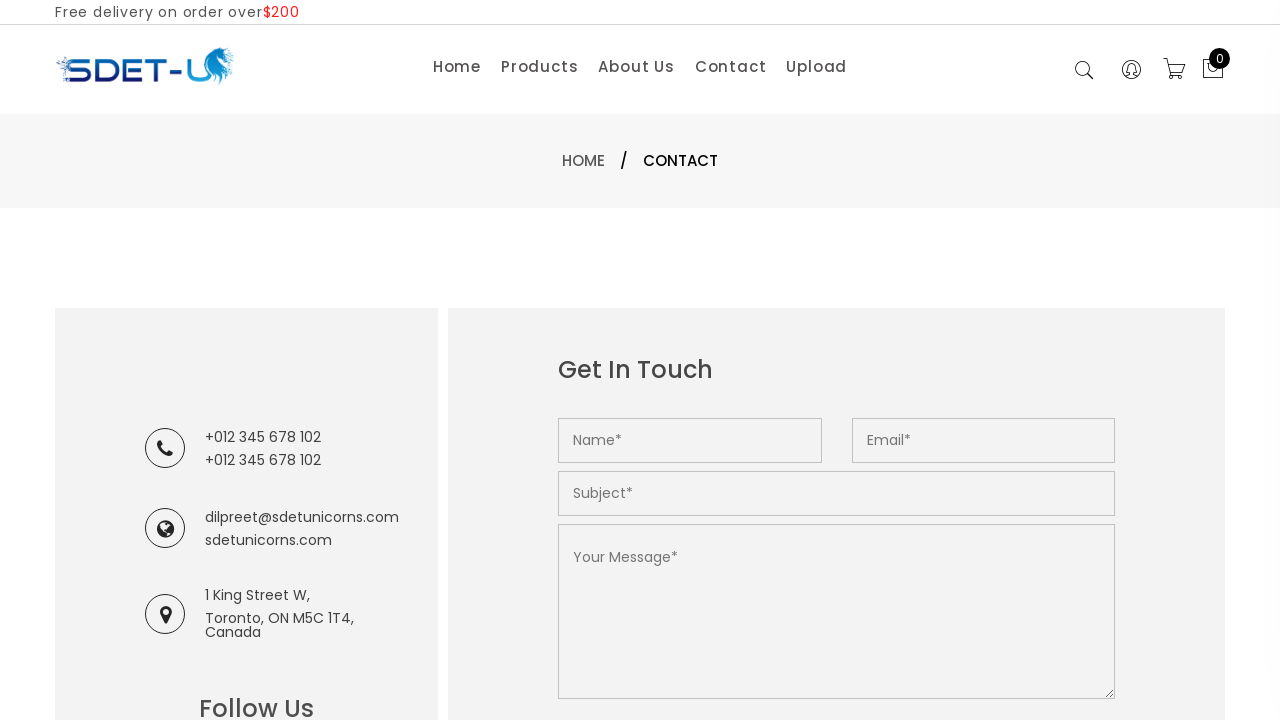

Filled name field with 'Nami' on input[name='name']
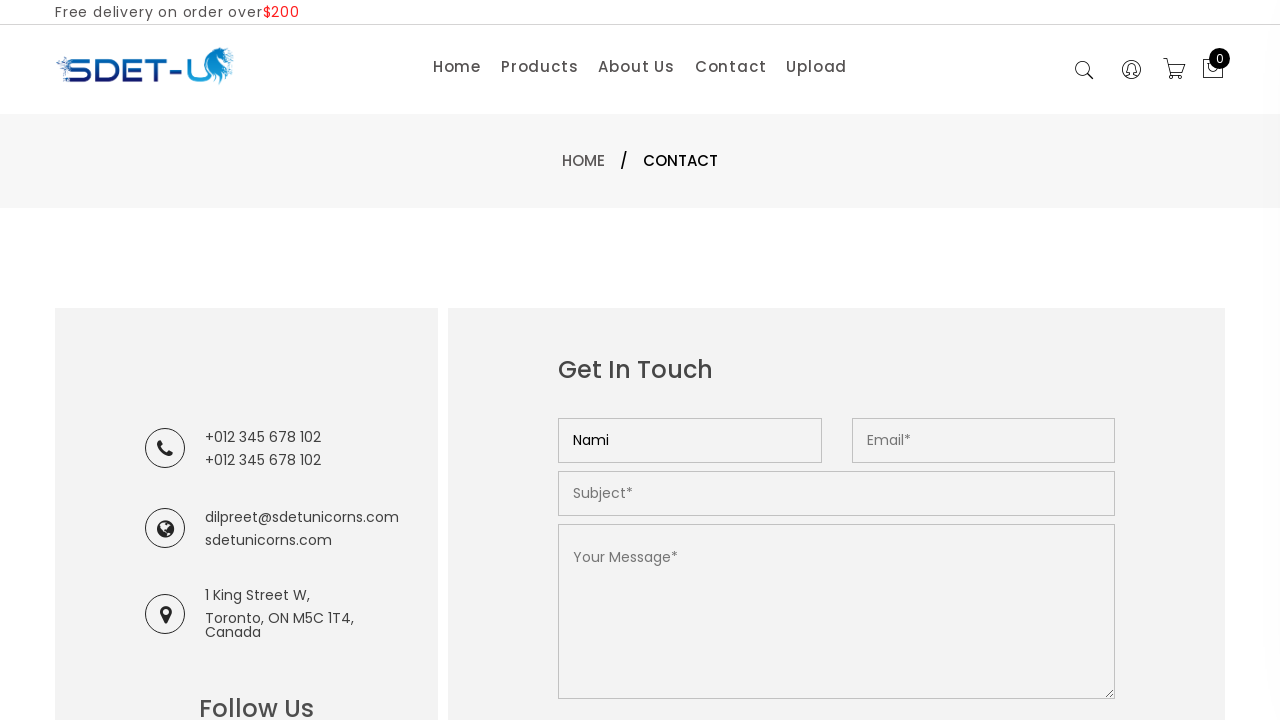

Filled email field with 'nami@onepiece.com' on input[name='email']
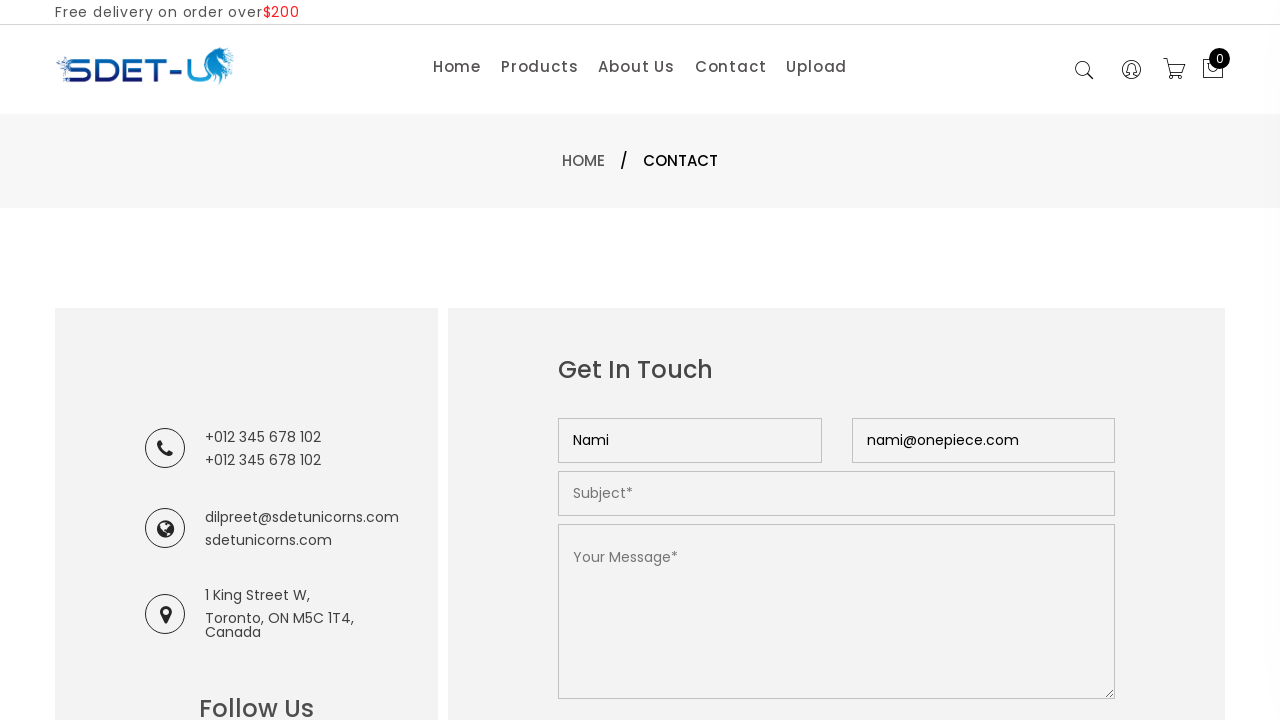

Filled subject field with 'Navigation Charts' on input[name='subject']
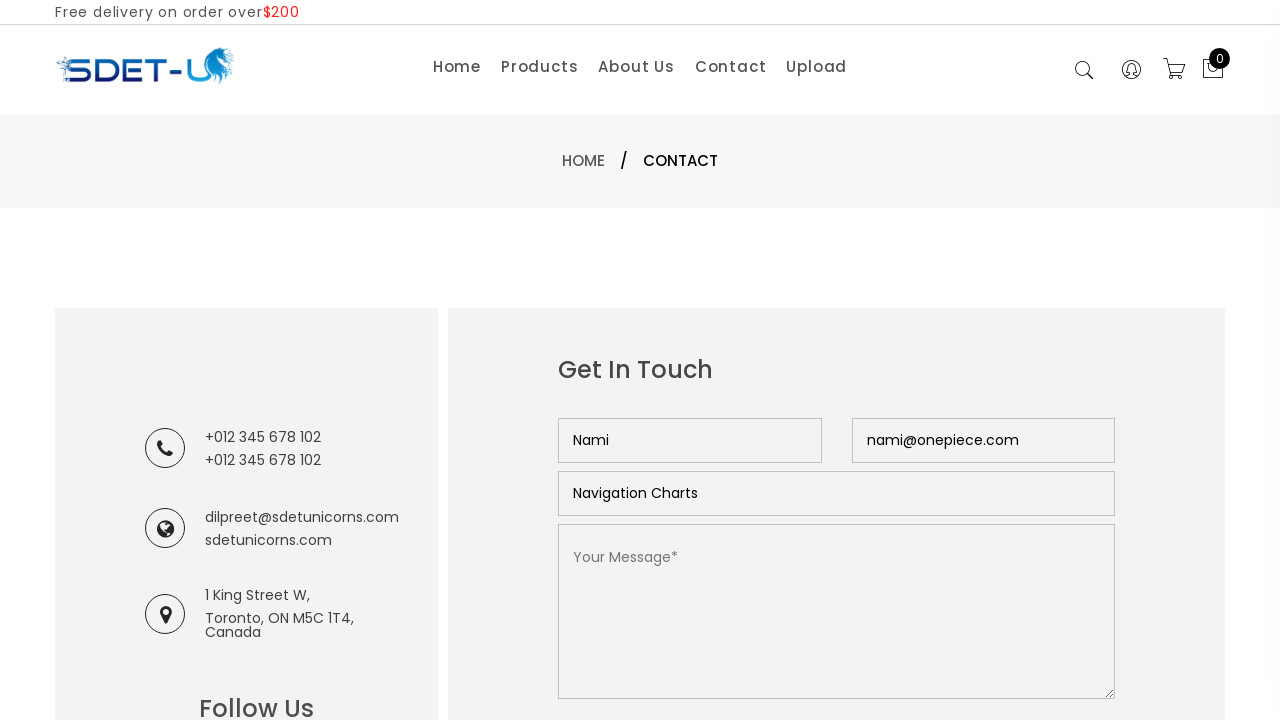

Filled message field with navigation chart request on textarea[name='message']
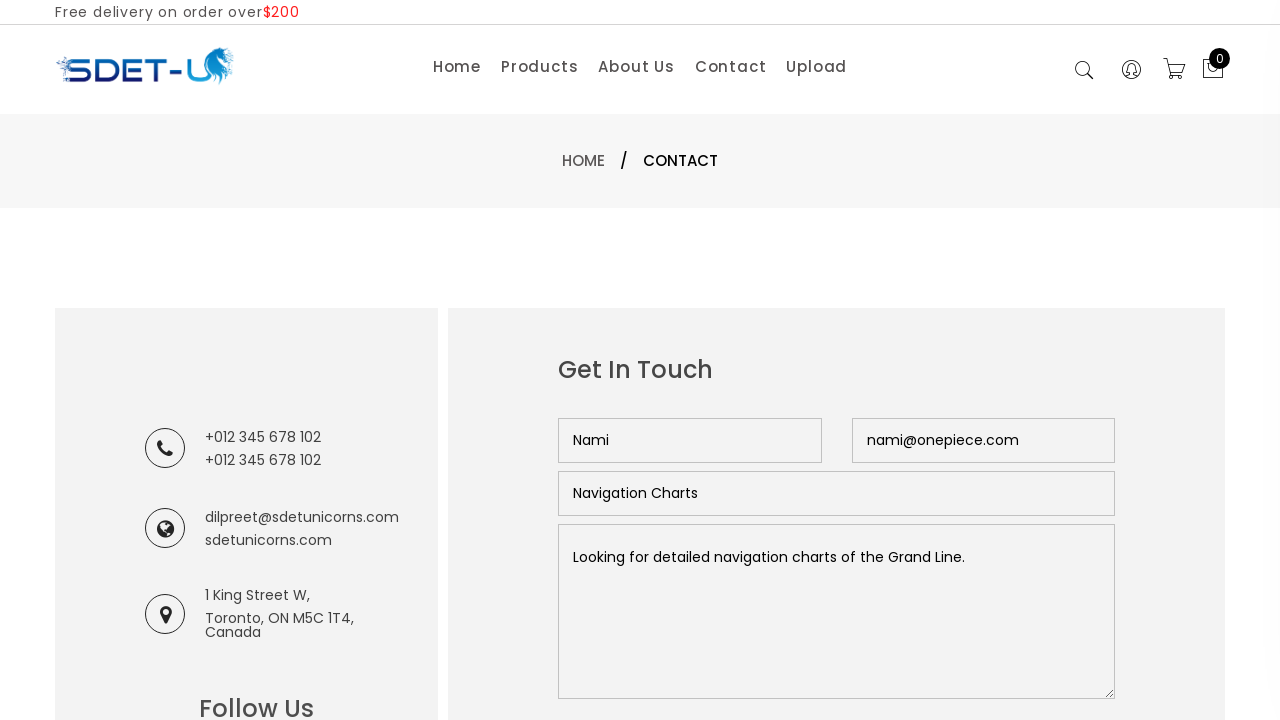

Clicked submit button to submit contact form at (628, 360) on button[type='submit']
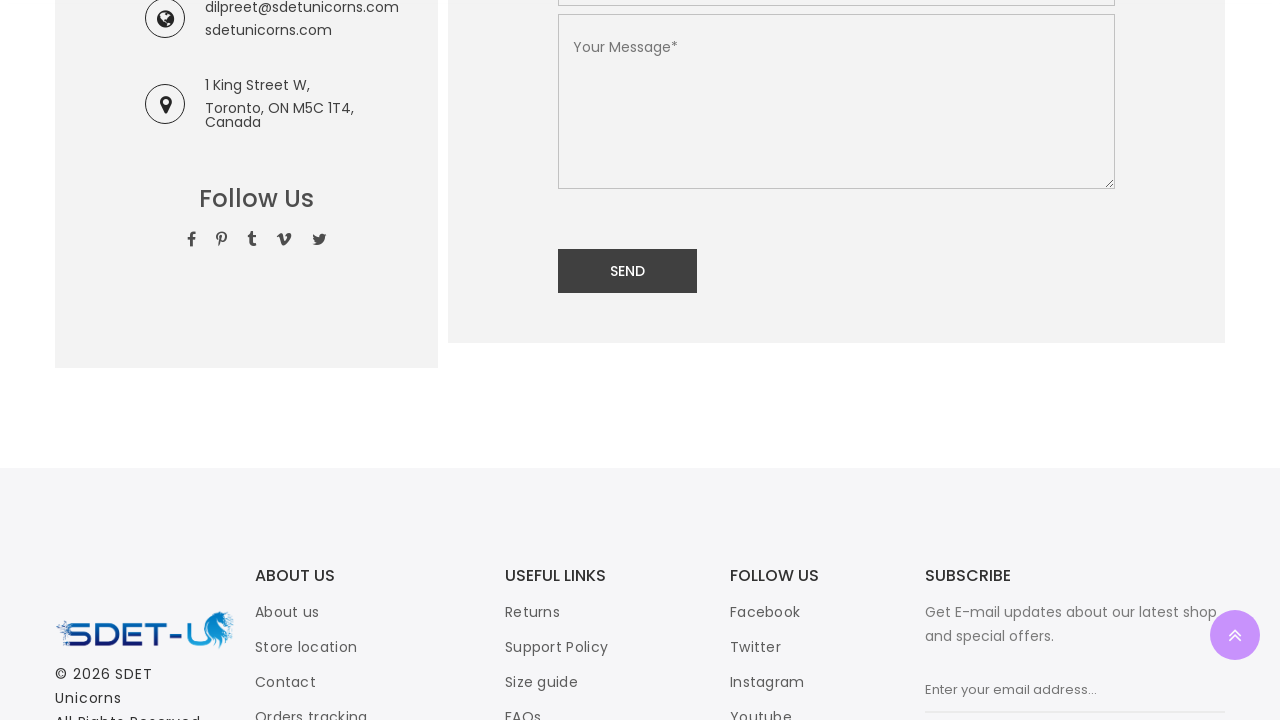

Success message appeared confirming form submission
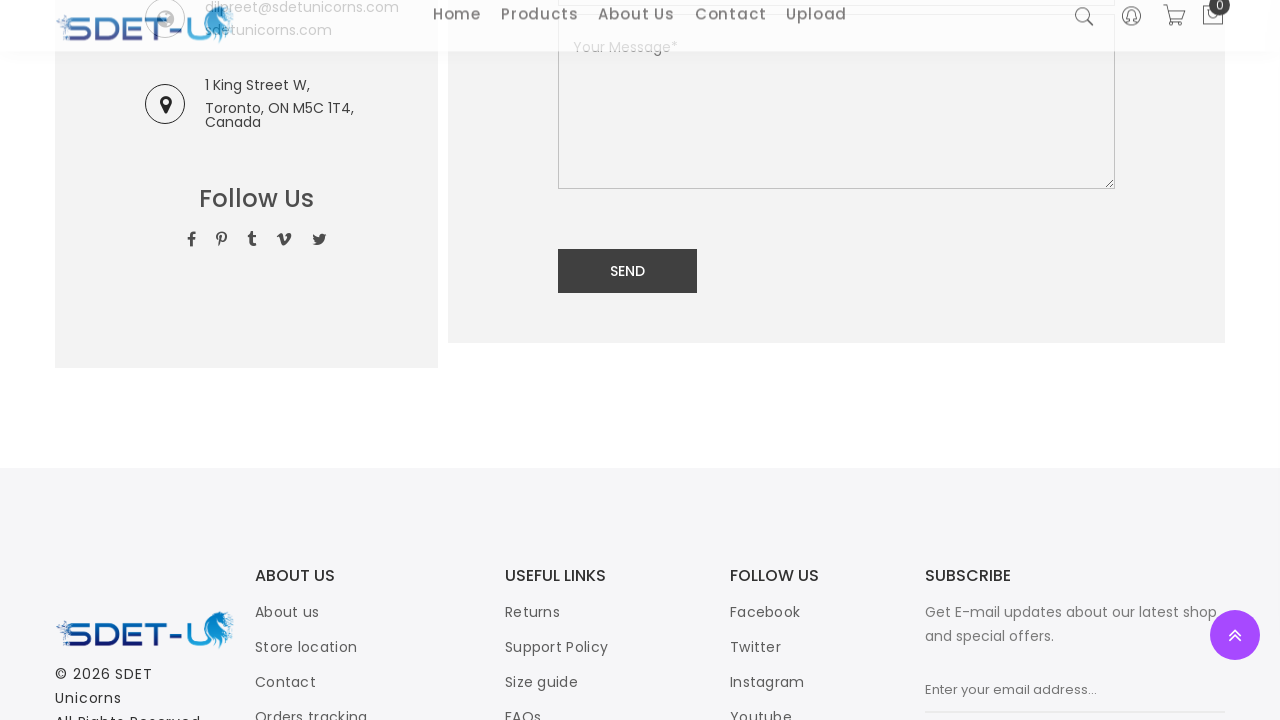

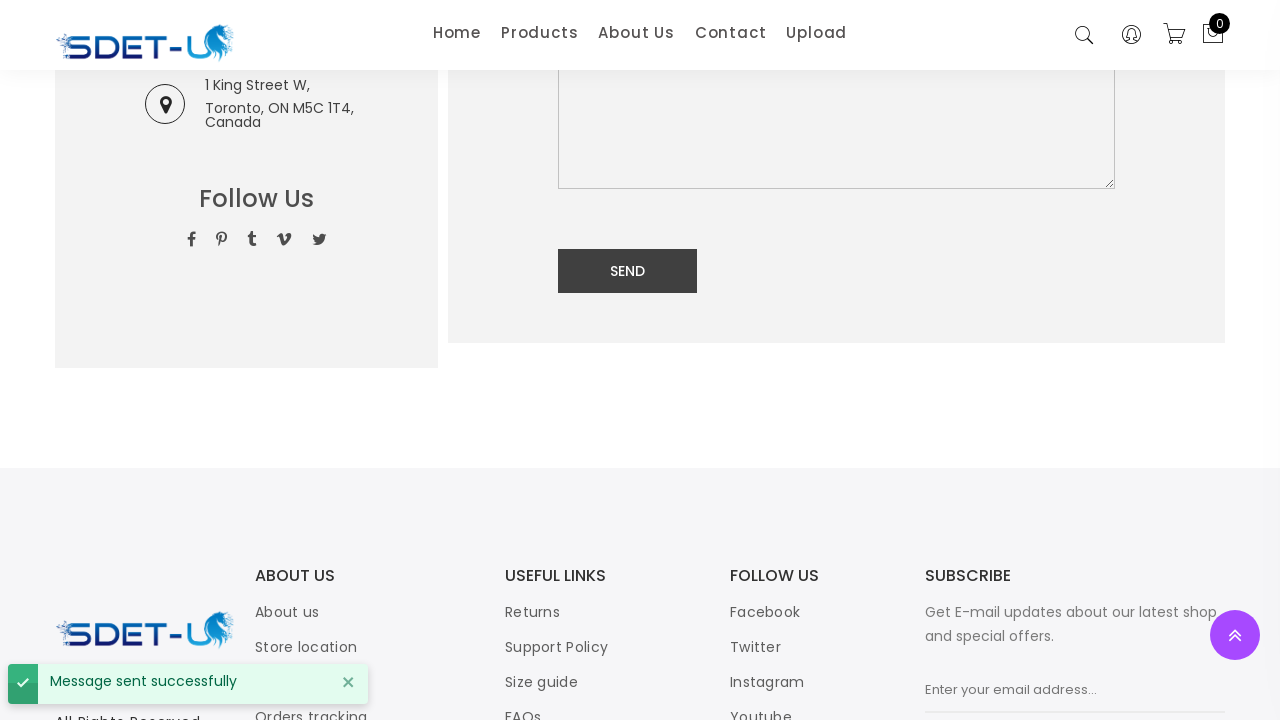